Verifies that the web page title matches the expected value "DevFinder"

Starting URL: https://dev-finder-5b30d7.netlify.app/

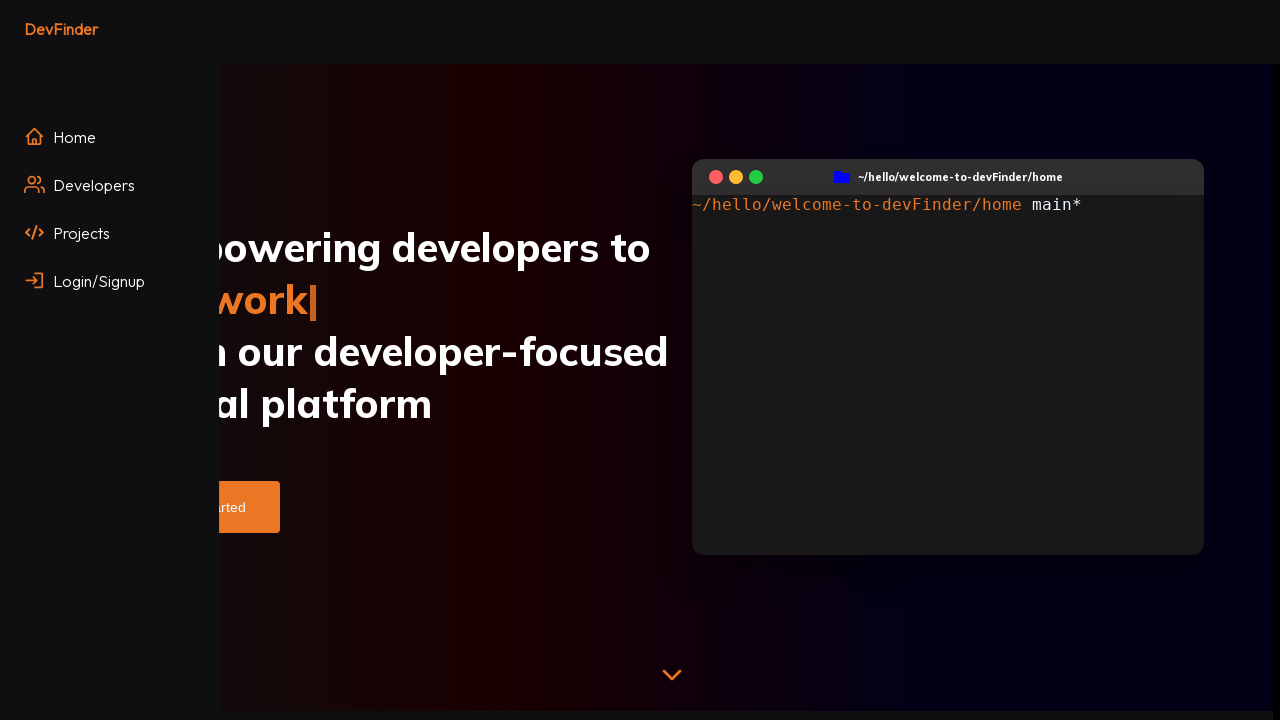

Verified that page title matches expected value 'DevFinder'
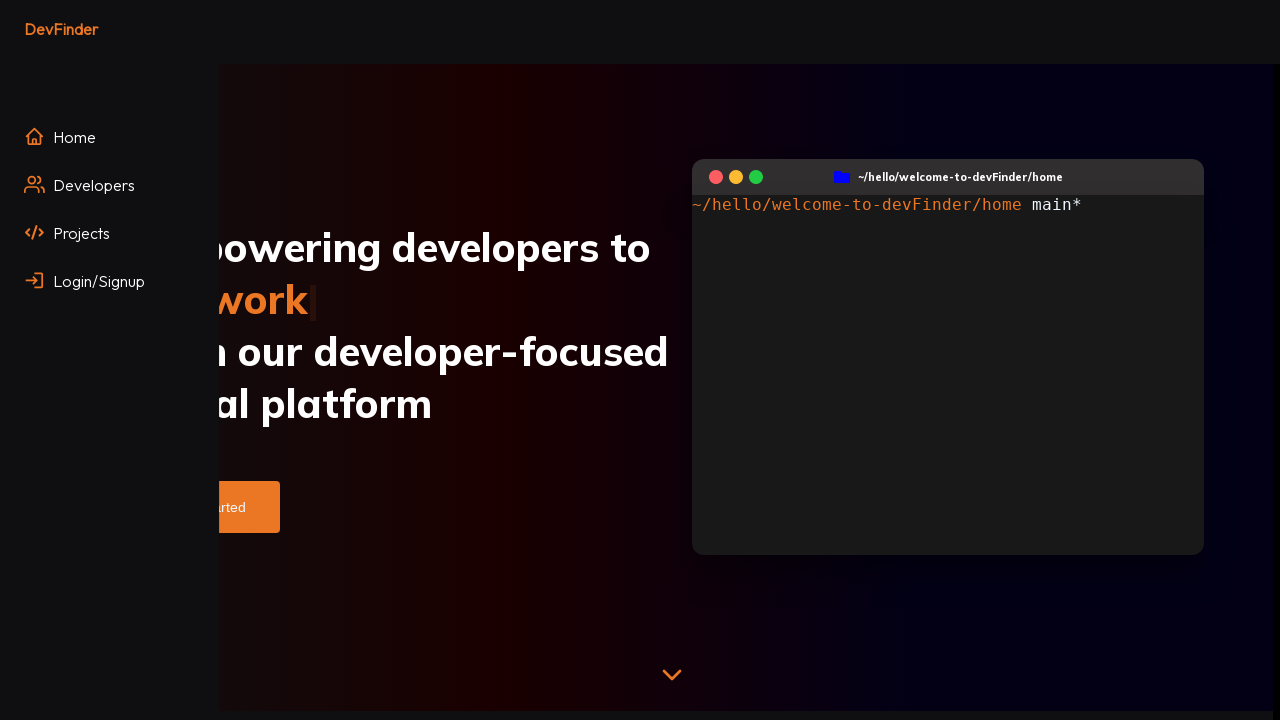

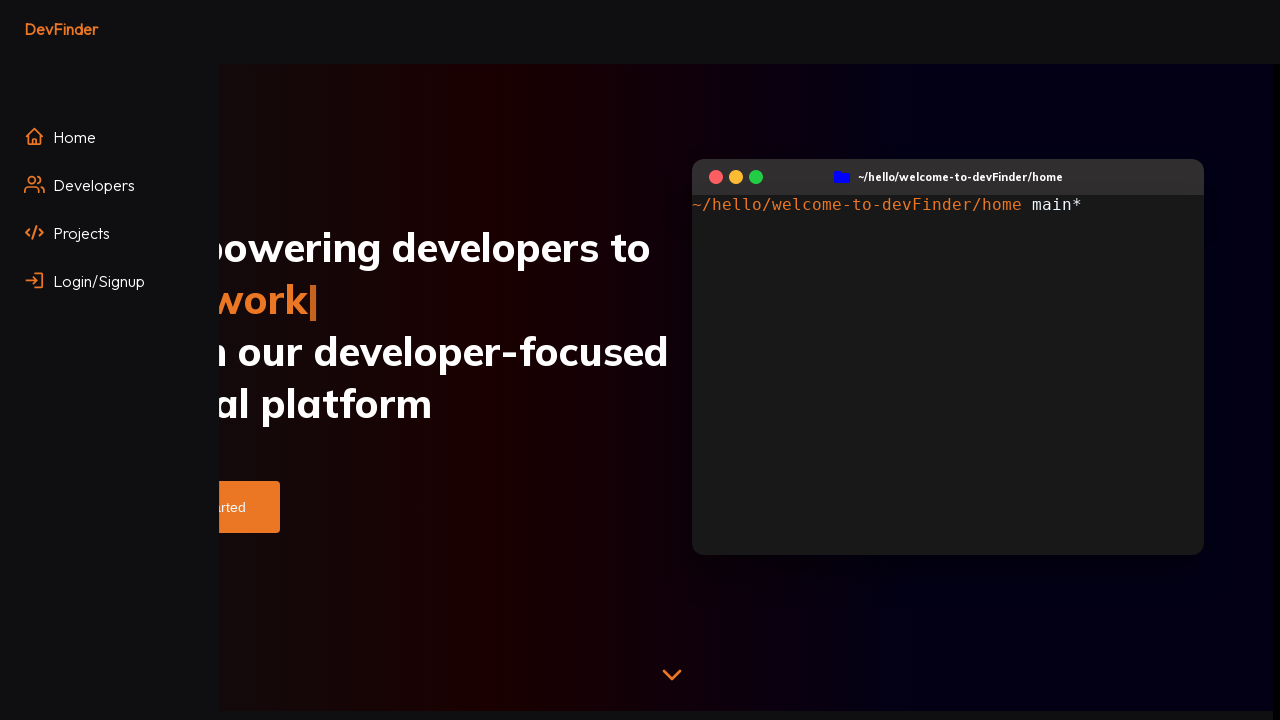